Tests radio button functionality on a registration form by verifying the radio button is visible and enabled, then clicking it and confirming it becomes selected.

Starting URL: http://demo.automationtesting.in/Register.html

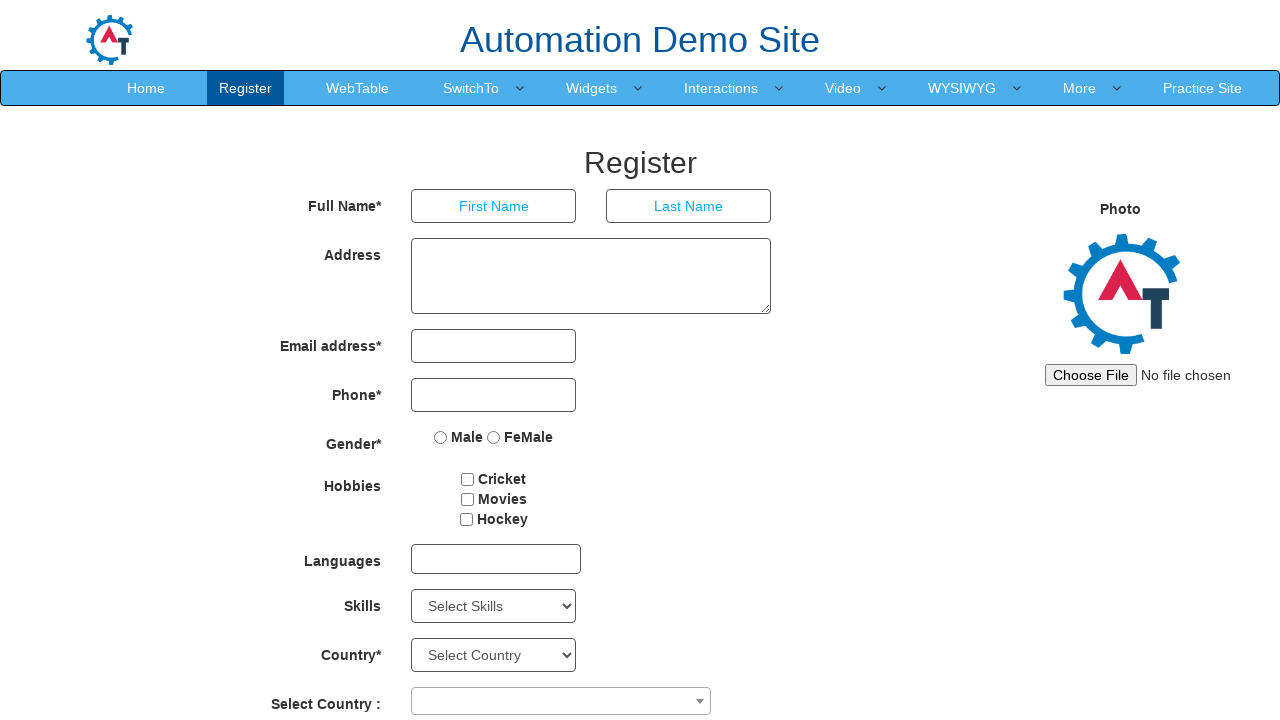

Located the radio button element with name 'radiooptions'
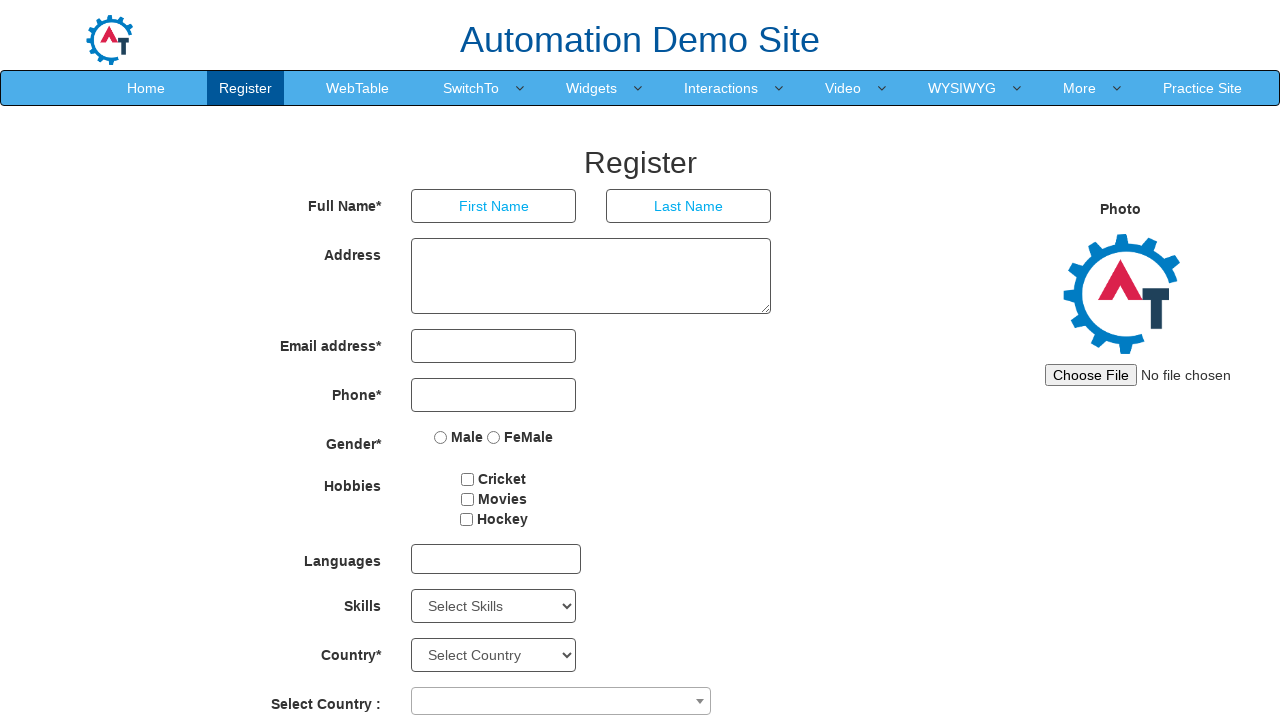

Radio button is now visible
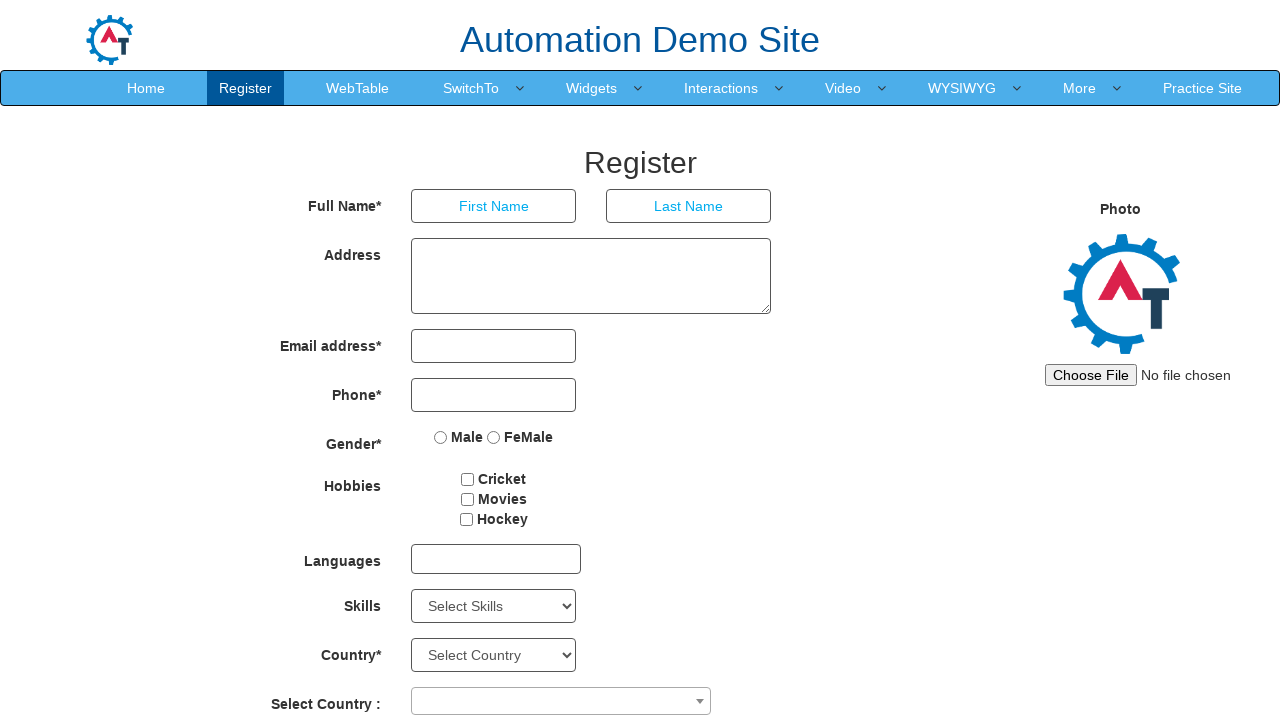

Verified that radio button is enabled
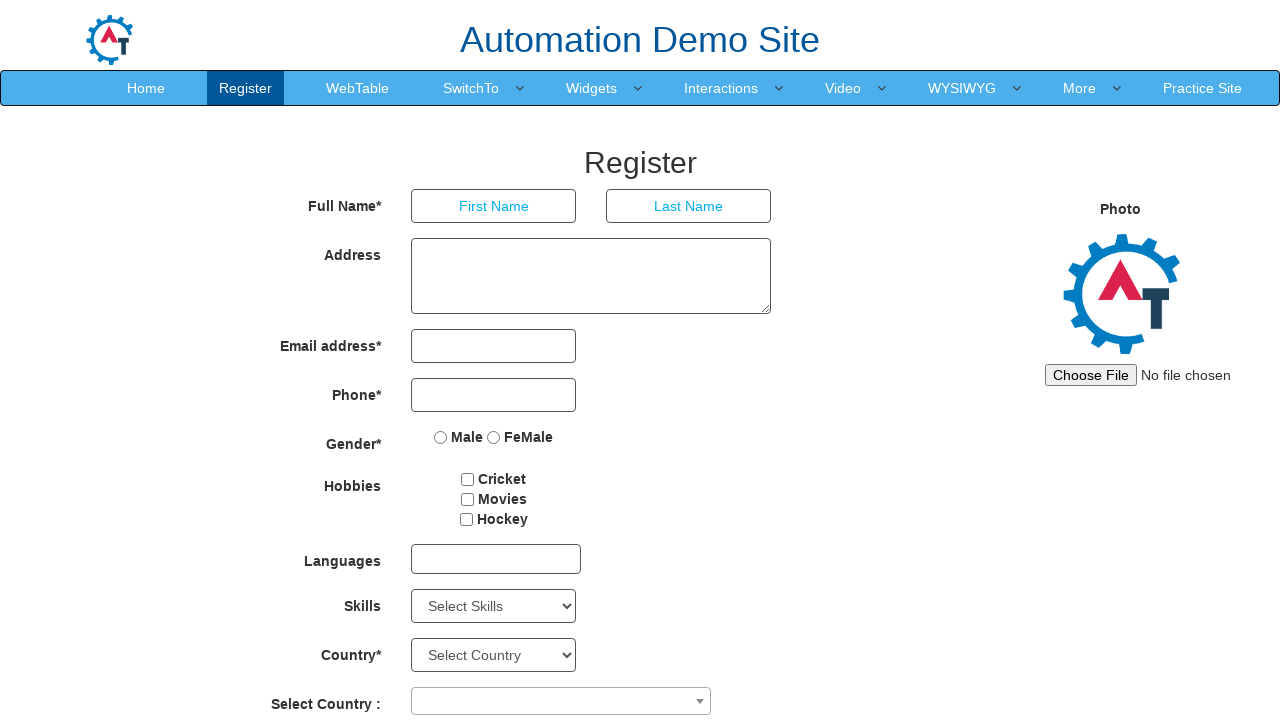

Checked initial selection state of radio button: False
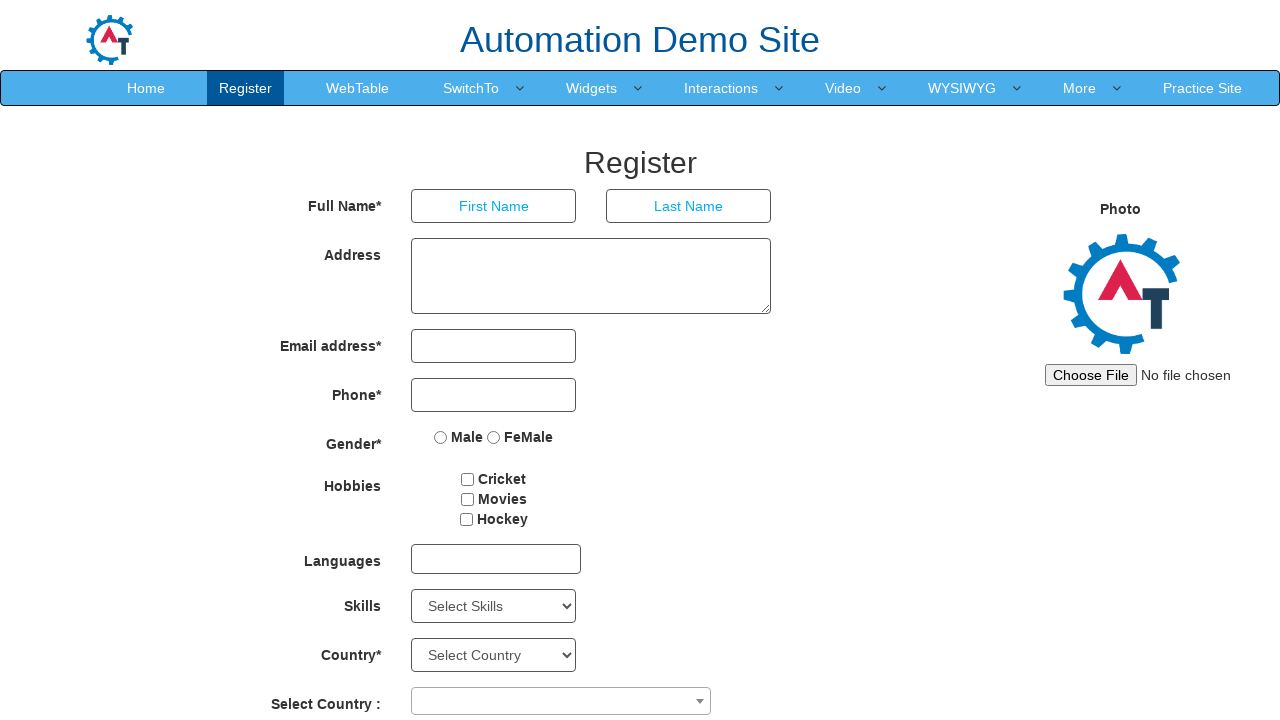

Clicked the radio button at (441, 437) on input[name='radiooptions'] >> nth=0
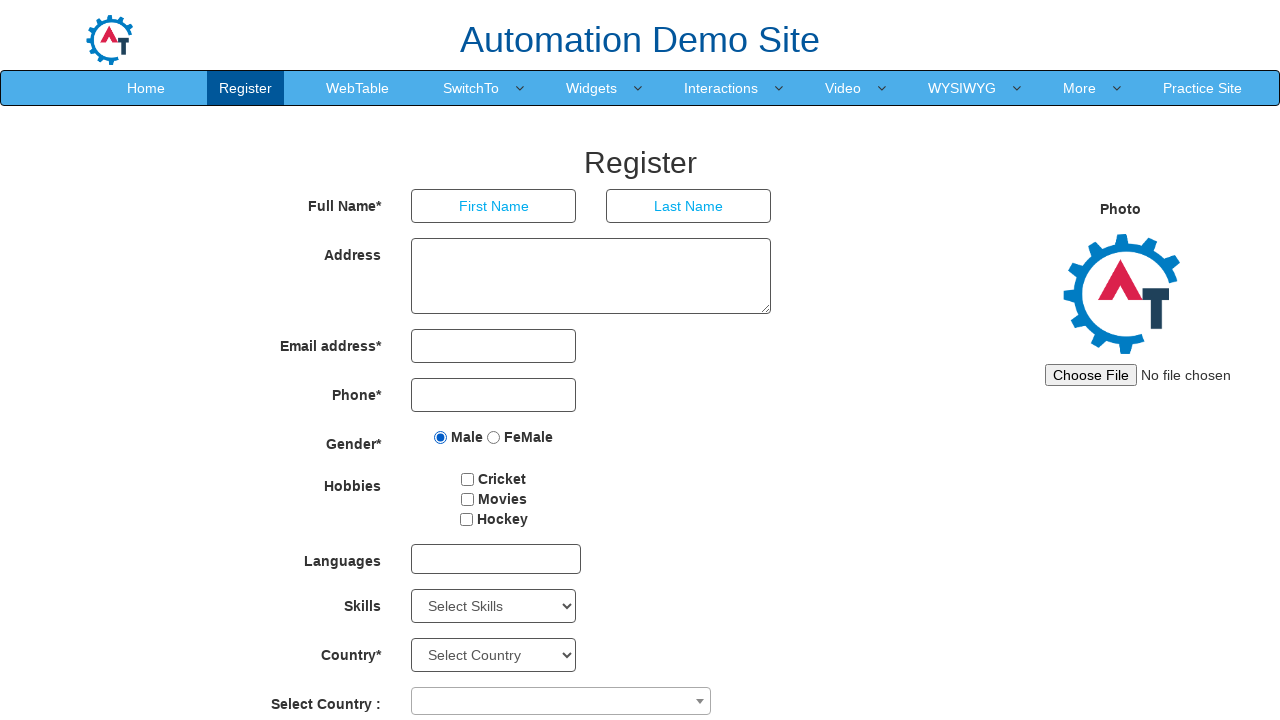

Verified that radio button is now selected after clicking
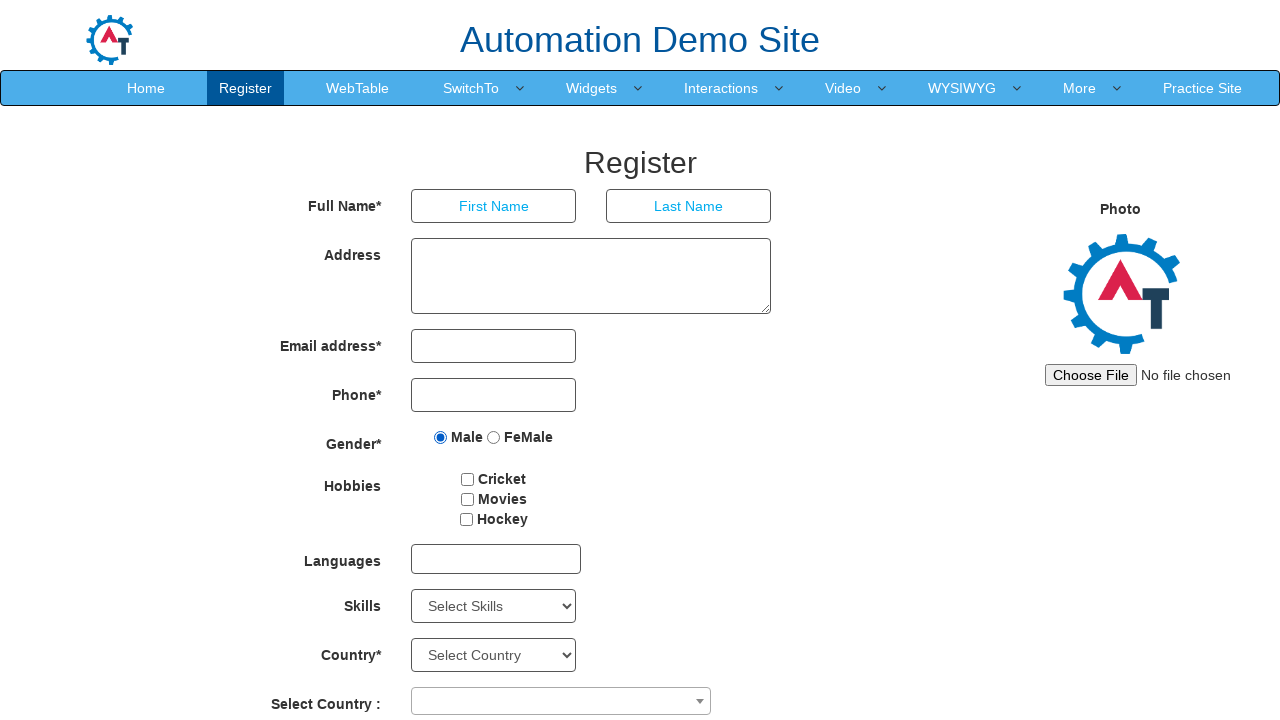

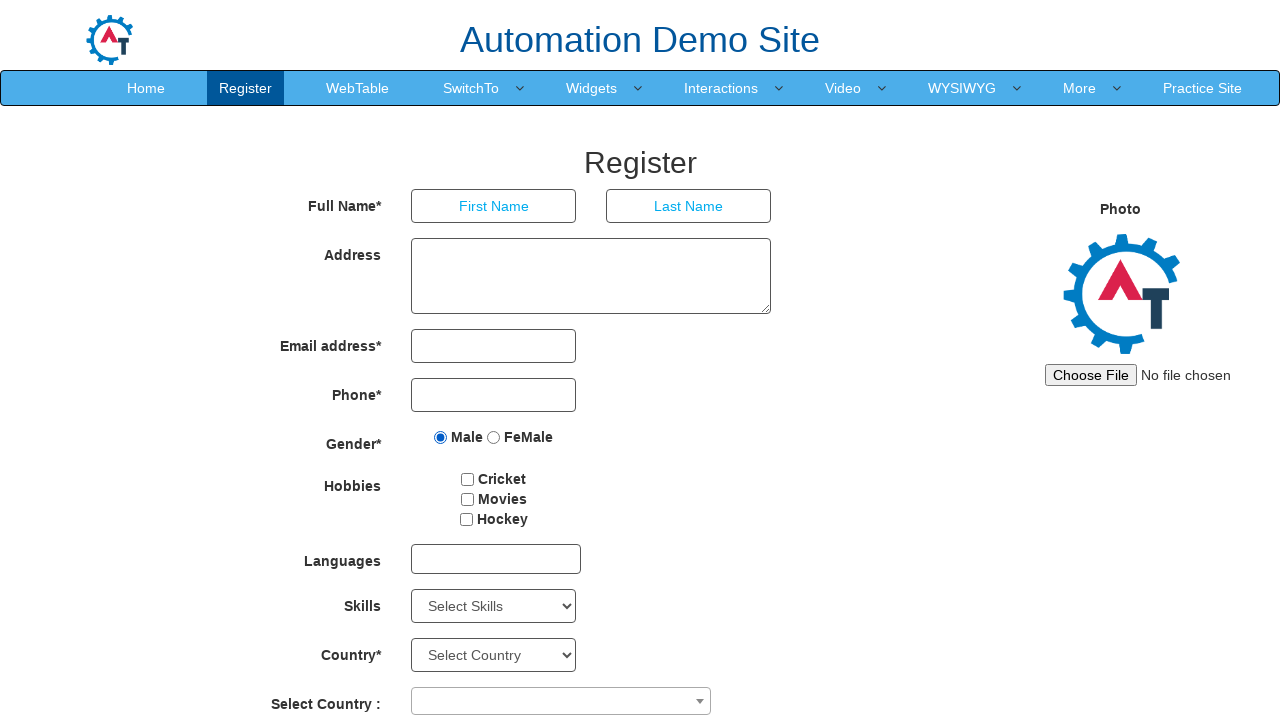